Tests DuckDuckGo search functionality by entering a search query "LambdaTest", pressing Enter, and verifying the page title contains the search term.

Starting URL: https://duckduckgo.com

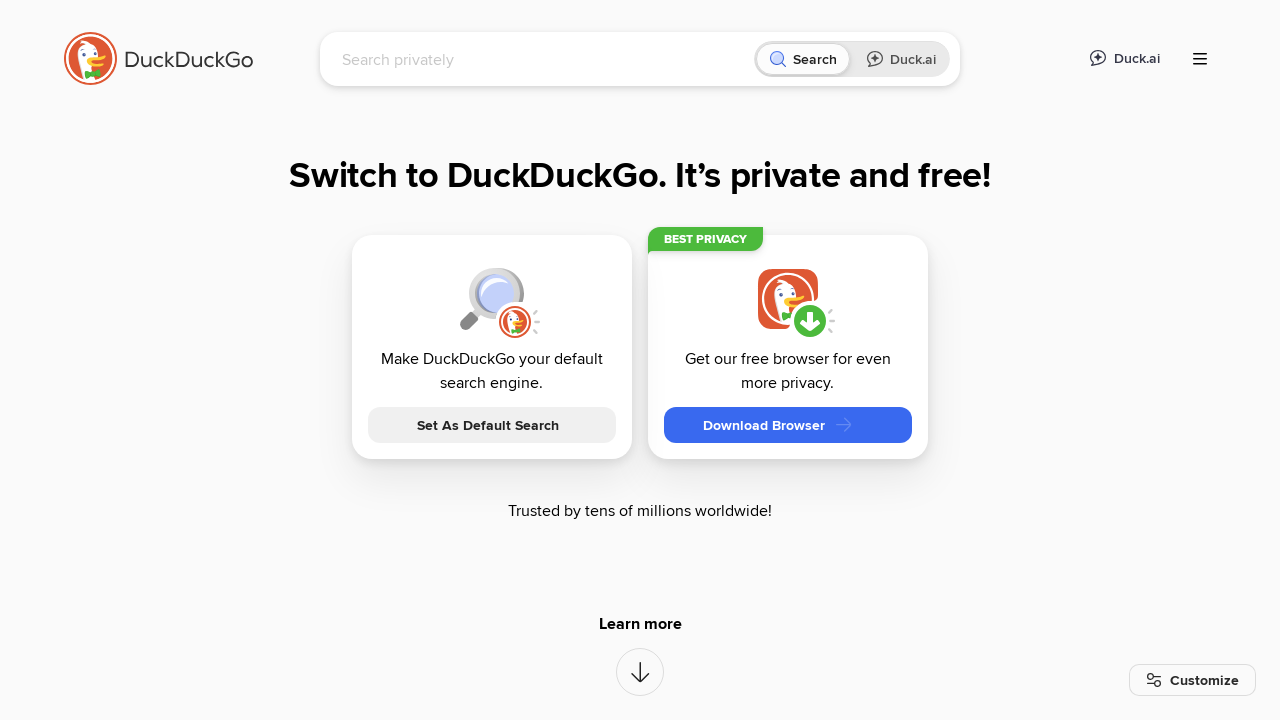

Clicked on the search input field at (544, 59) on [name='q']
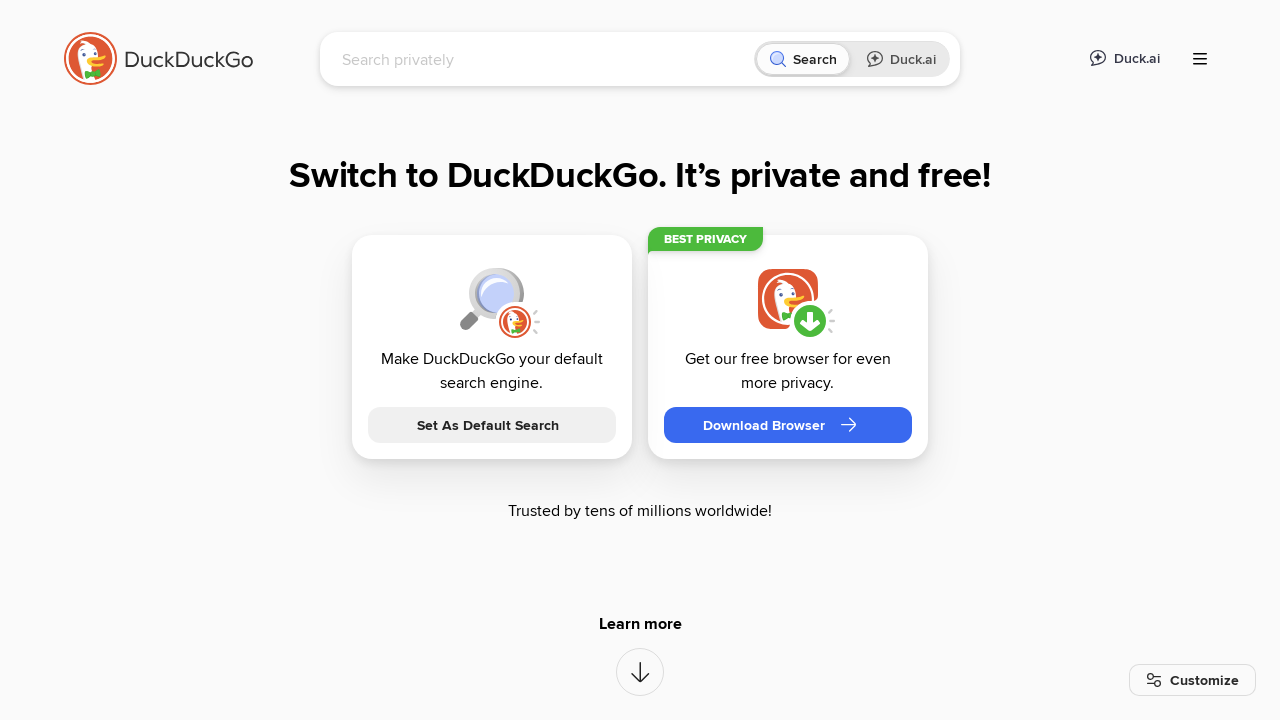

Typed 'LambdaTest' into the search field on [name='q']
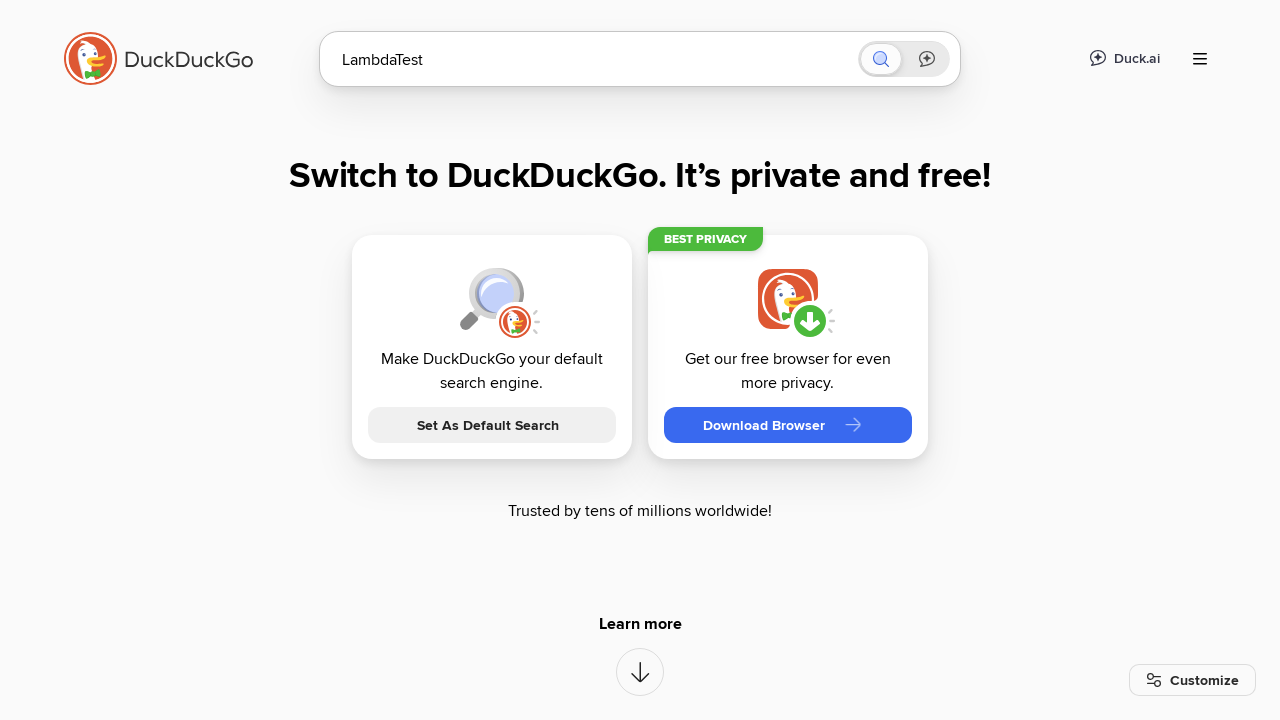

Pressed Enter to submit the search query on [name='q']
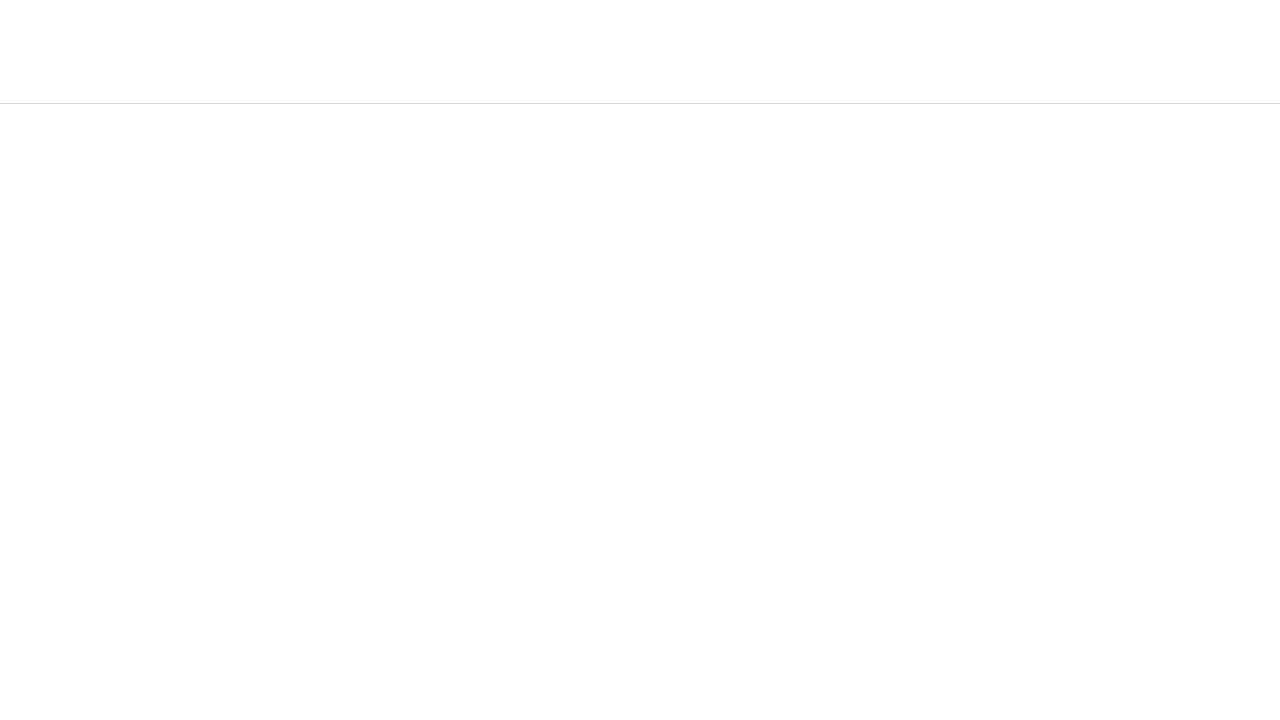

Waited for search results page to load
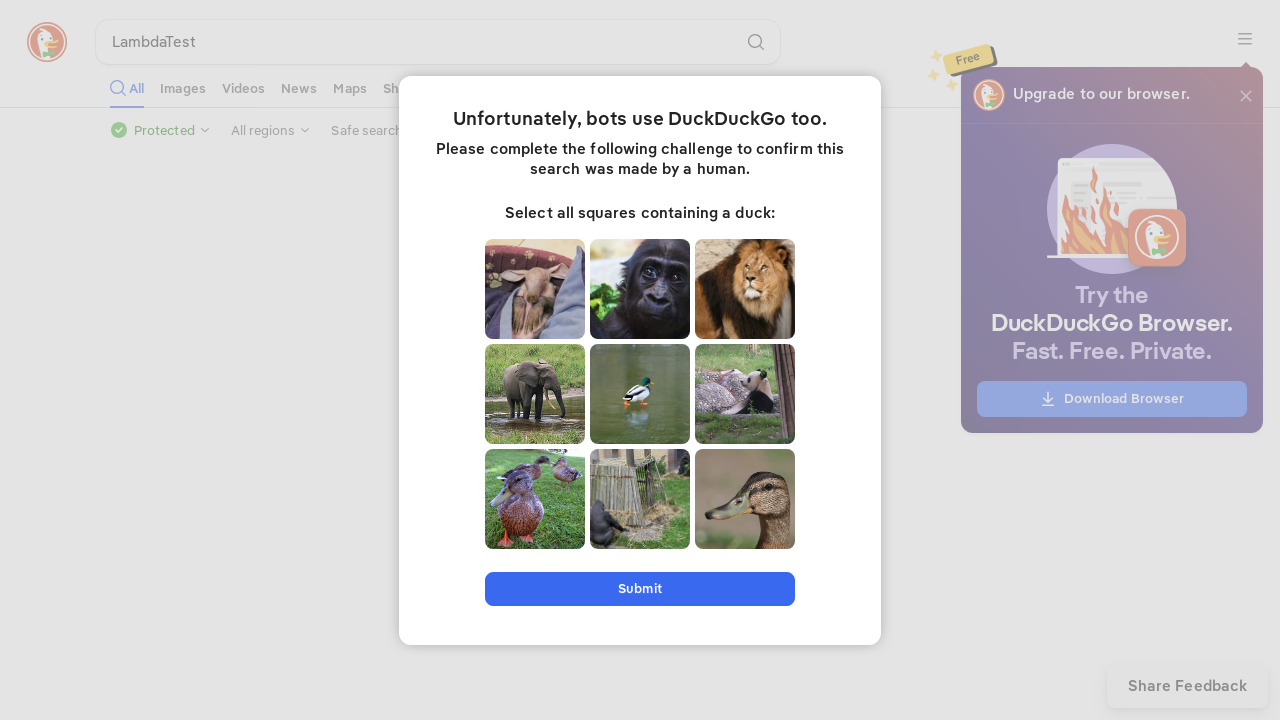

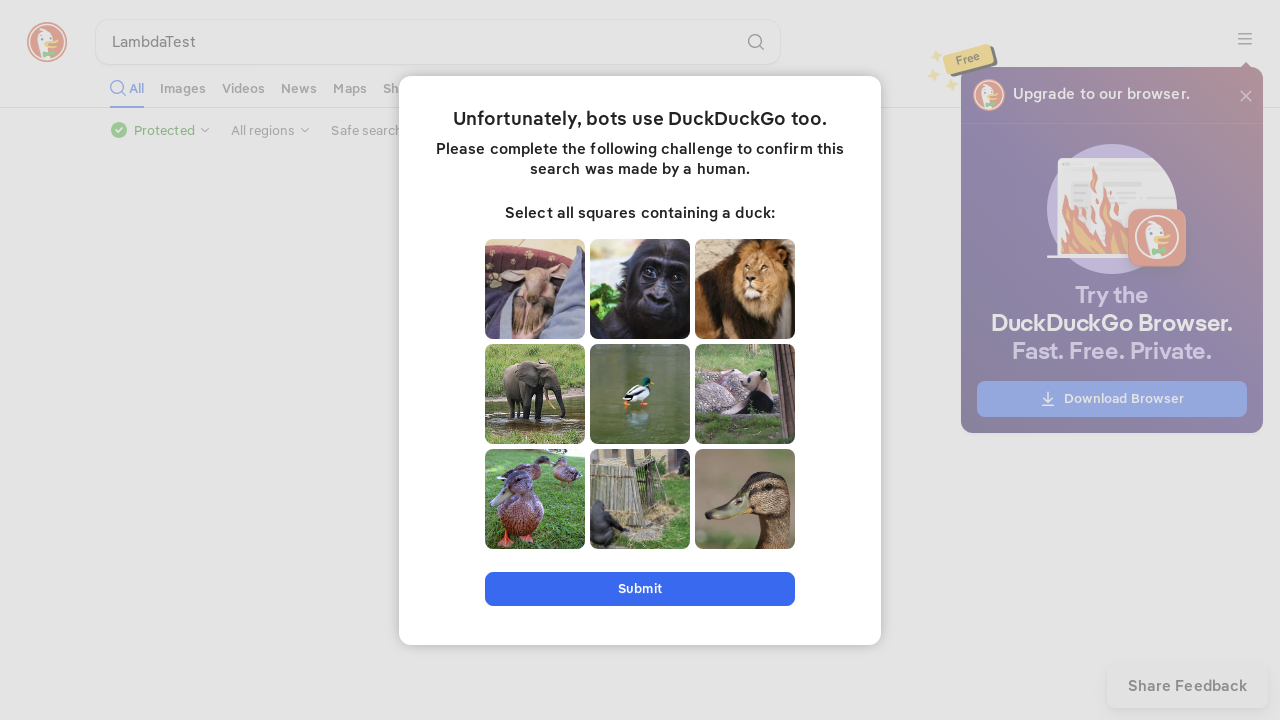